Tests that clicking clear completed removes completed items

Starting URL: https://demo.playwright.dev/todomvc

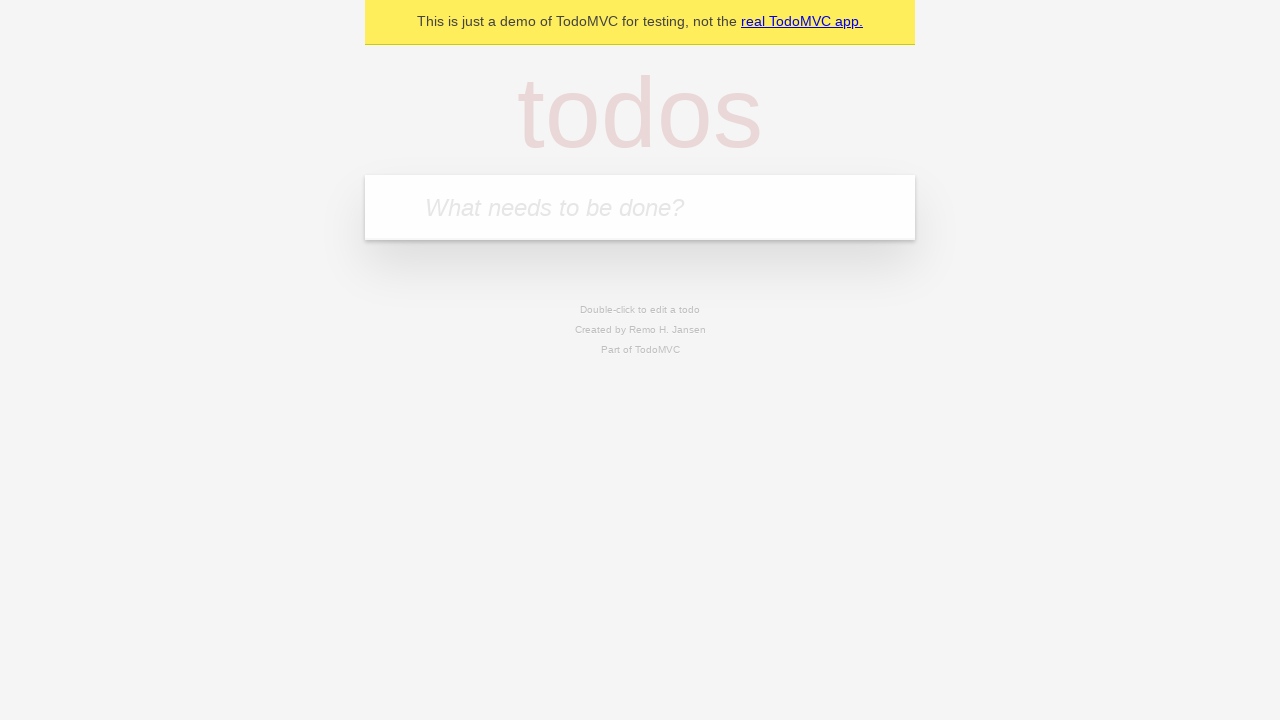

Filled new todo field with 'buy some cheese' on .new-todo
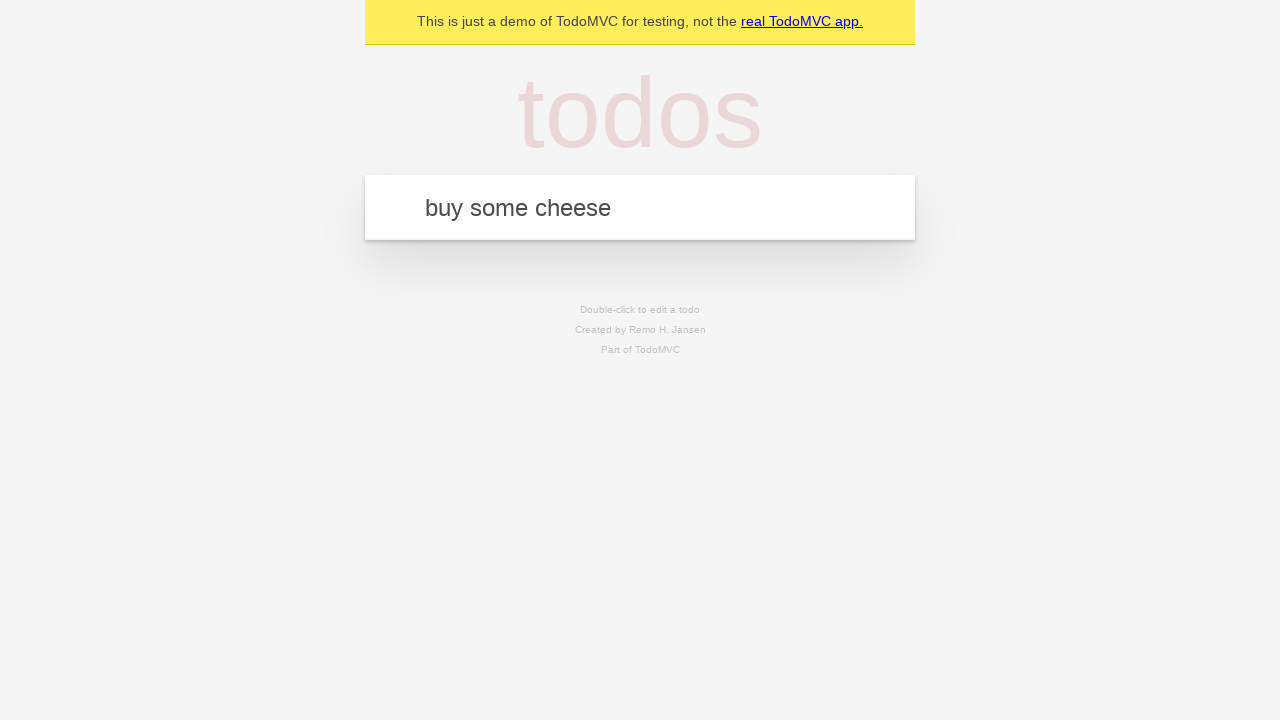

Pressed Enter to add first todo on .new-todo
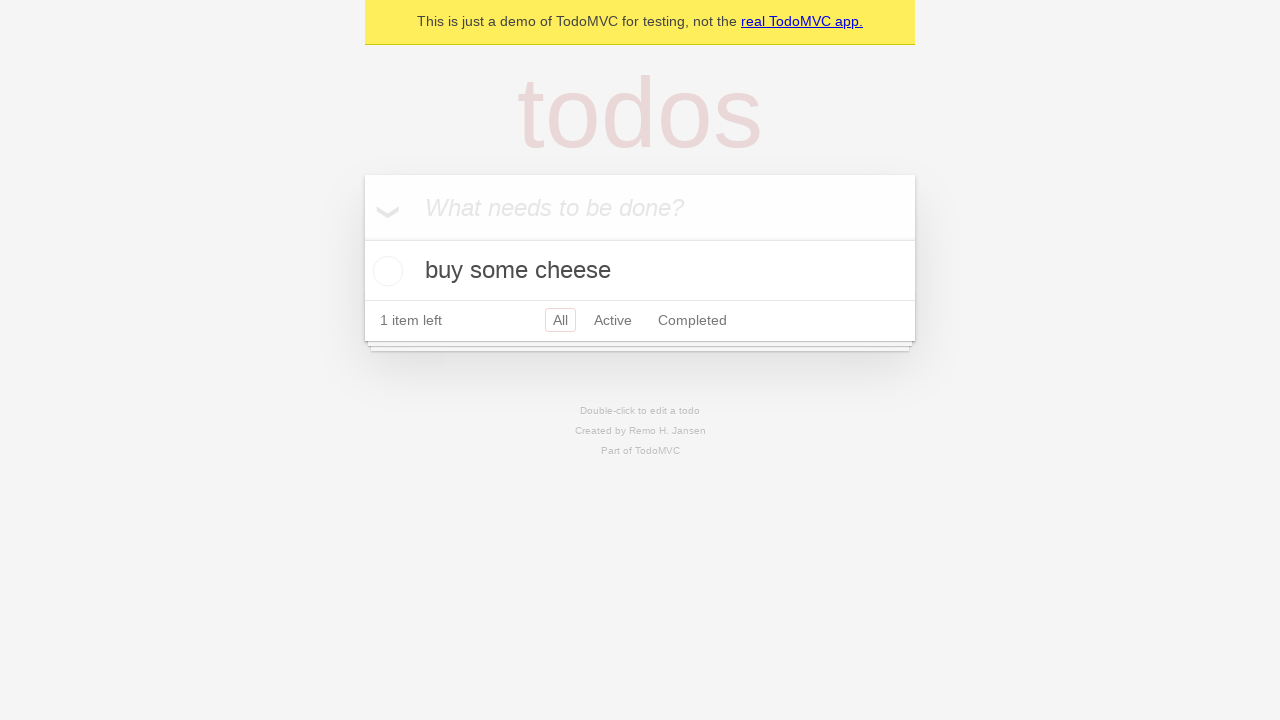

Filled new todo field with 'feed the cat' on .new-todo
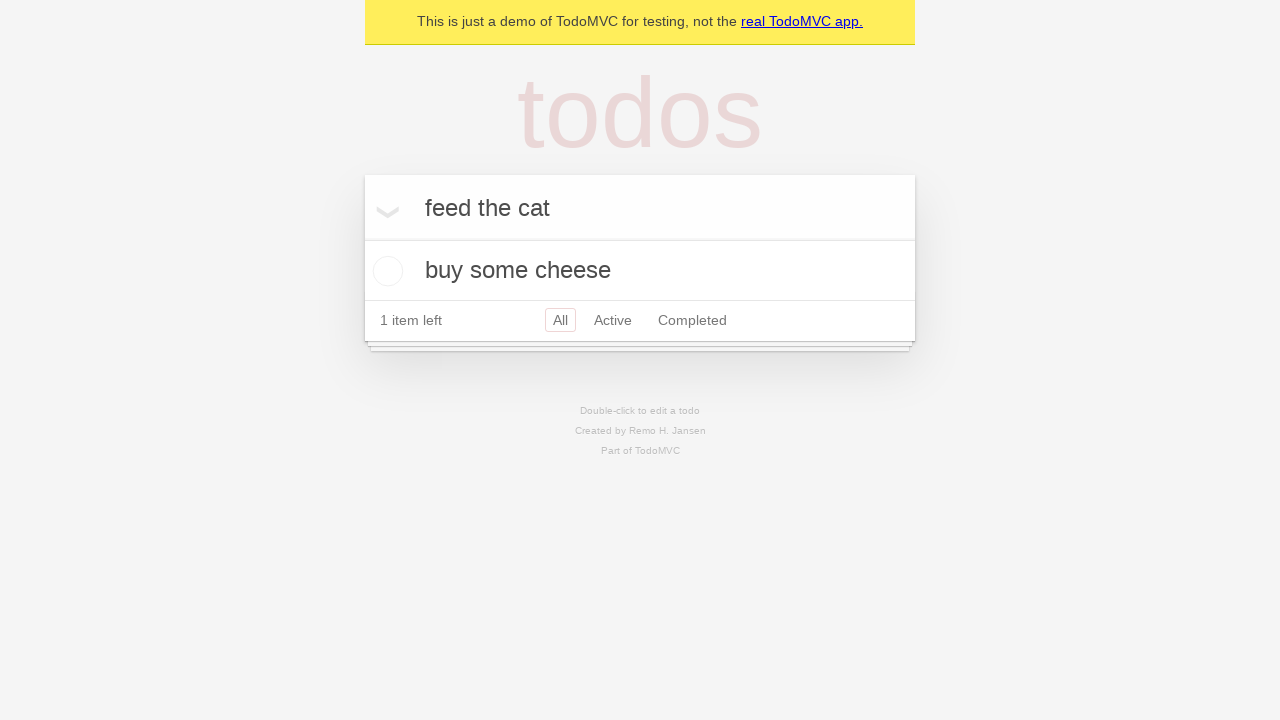

Pressed Enter to add second todo on .new-todo
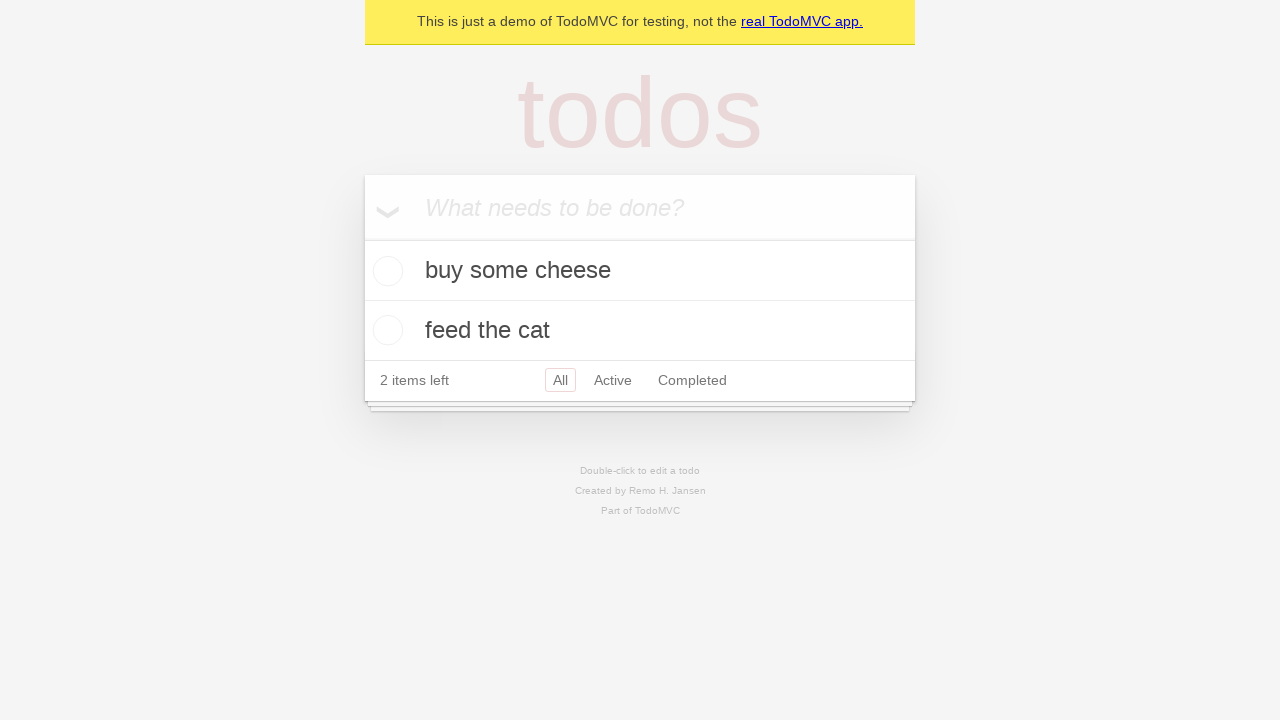

Filled new todo field with 'book a doctors appointment' on .new-todo
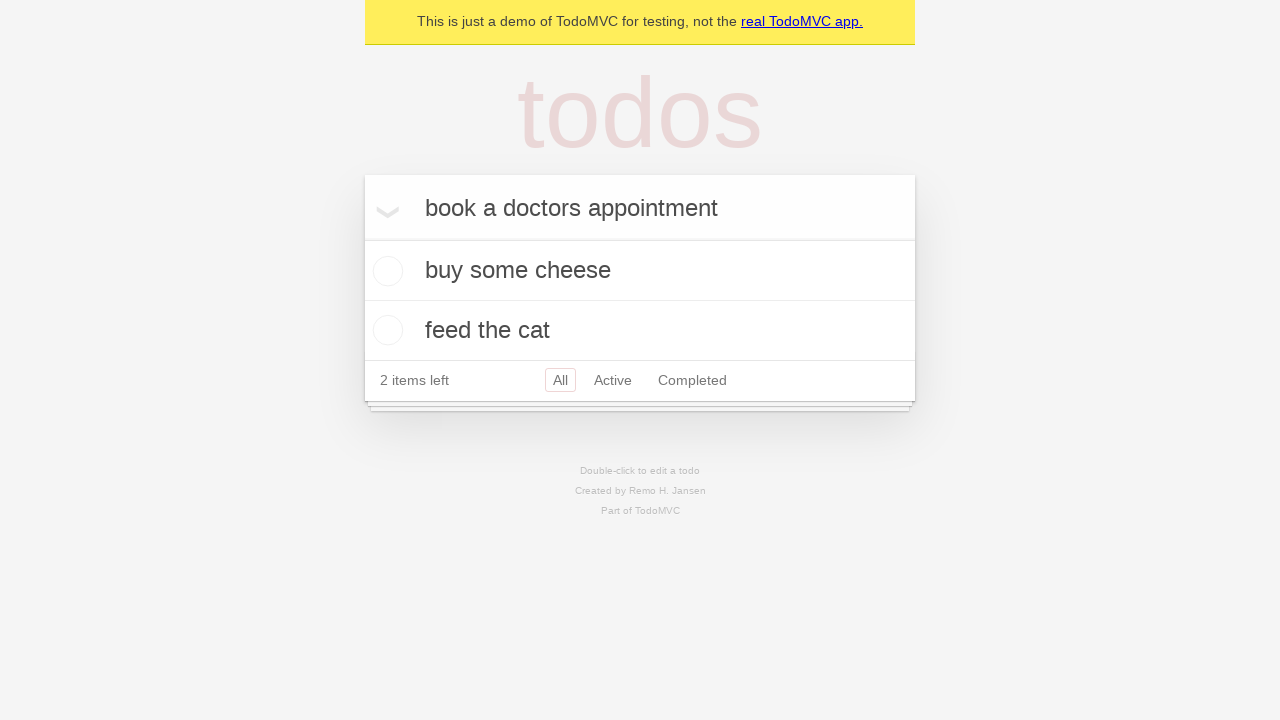

Pressed Enter to add third todo on .new-todo
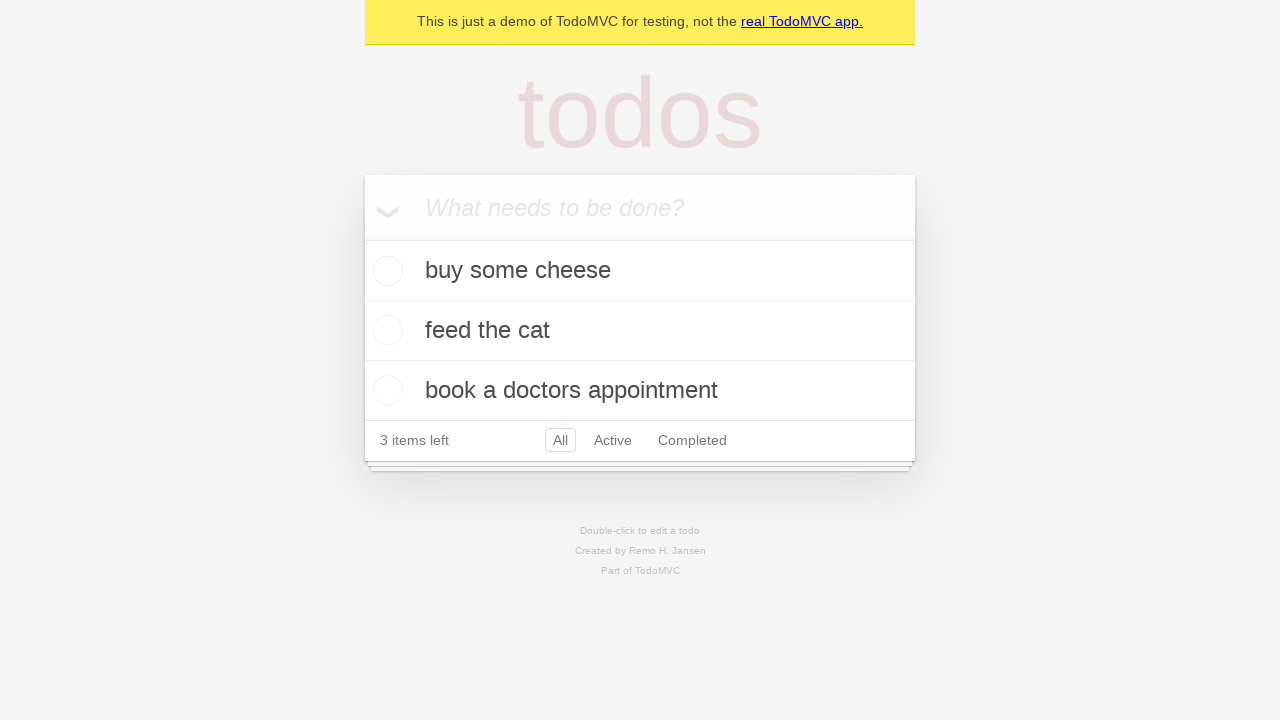

Waited for all three todo items to load
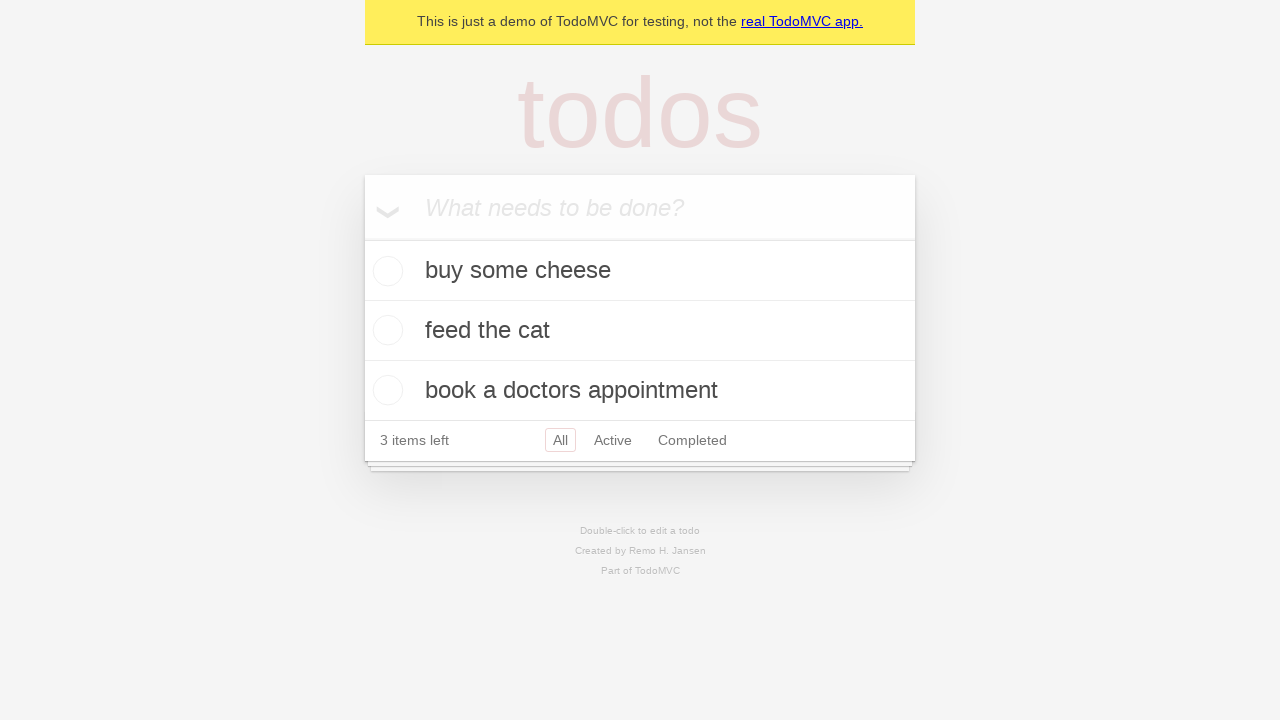

Checked the second todo item as completed at (385, 330) on .todo-list li >> nth=1 >> .toggle
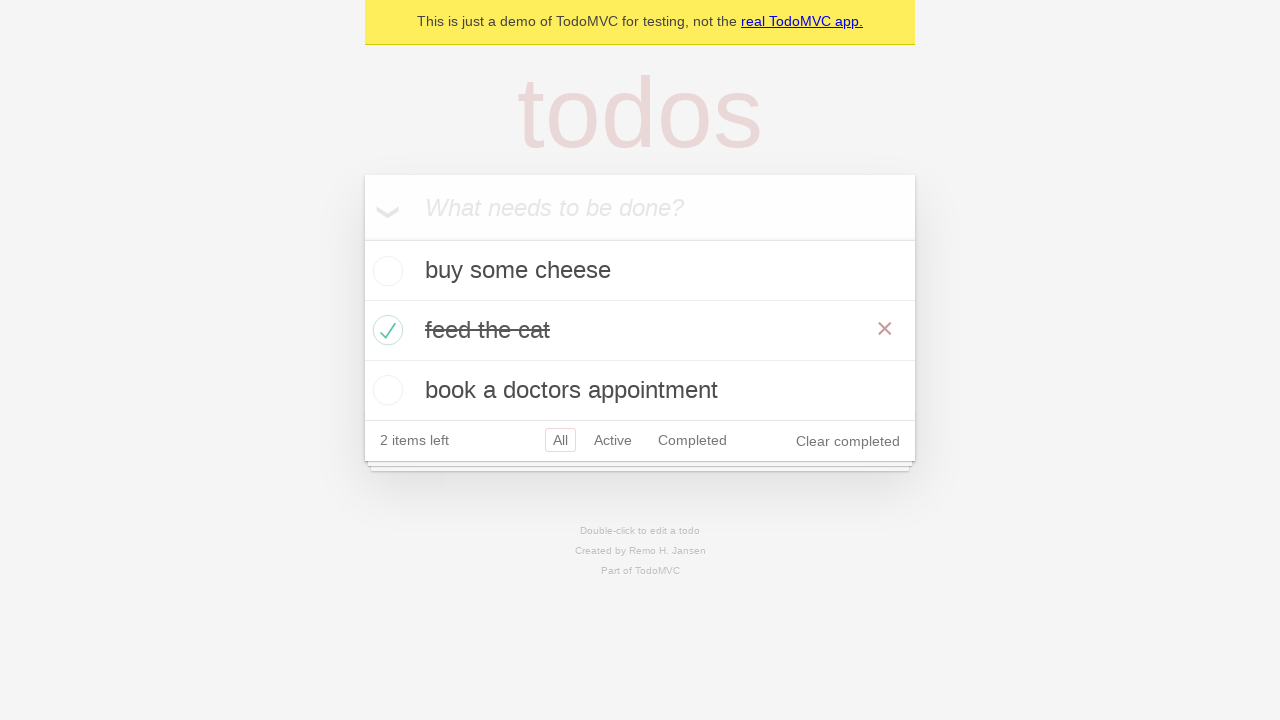

Clicked 'Clear completed' button to remove completed items at (848, 441) on .clear-completed
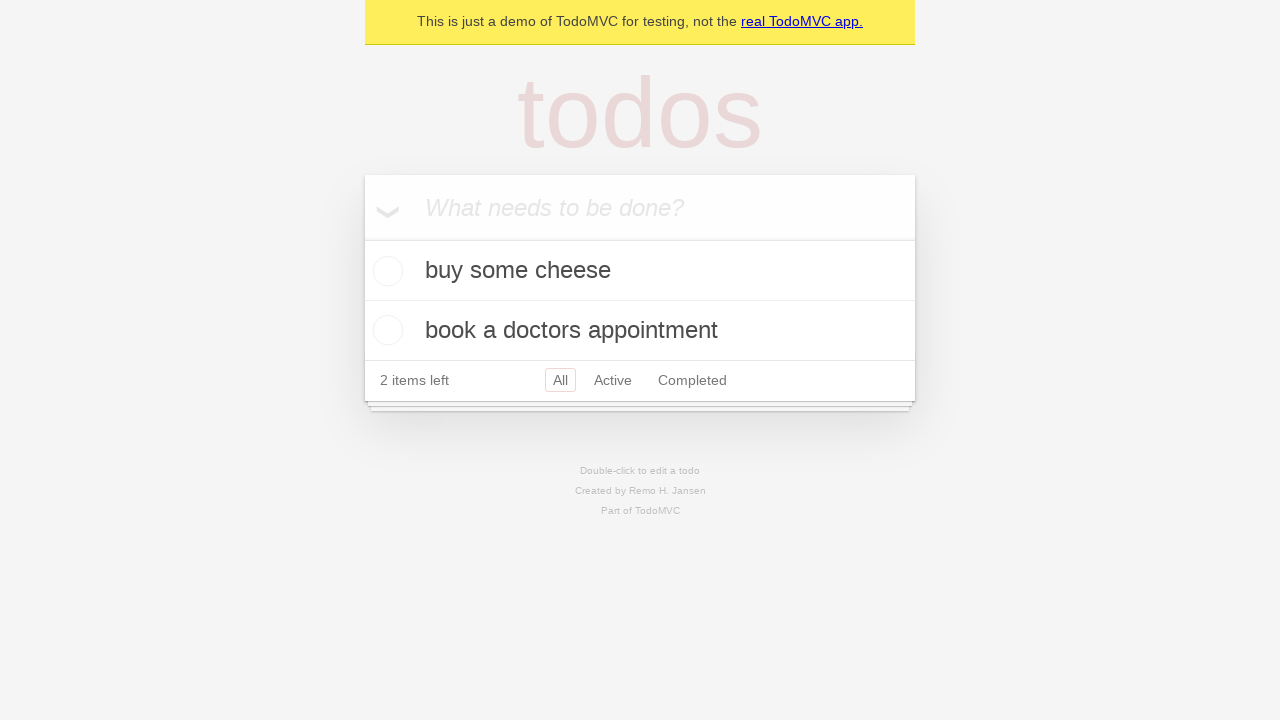

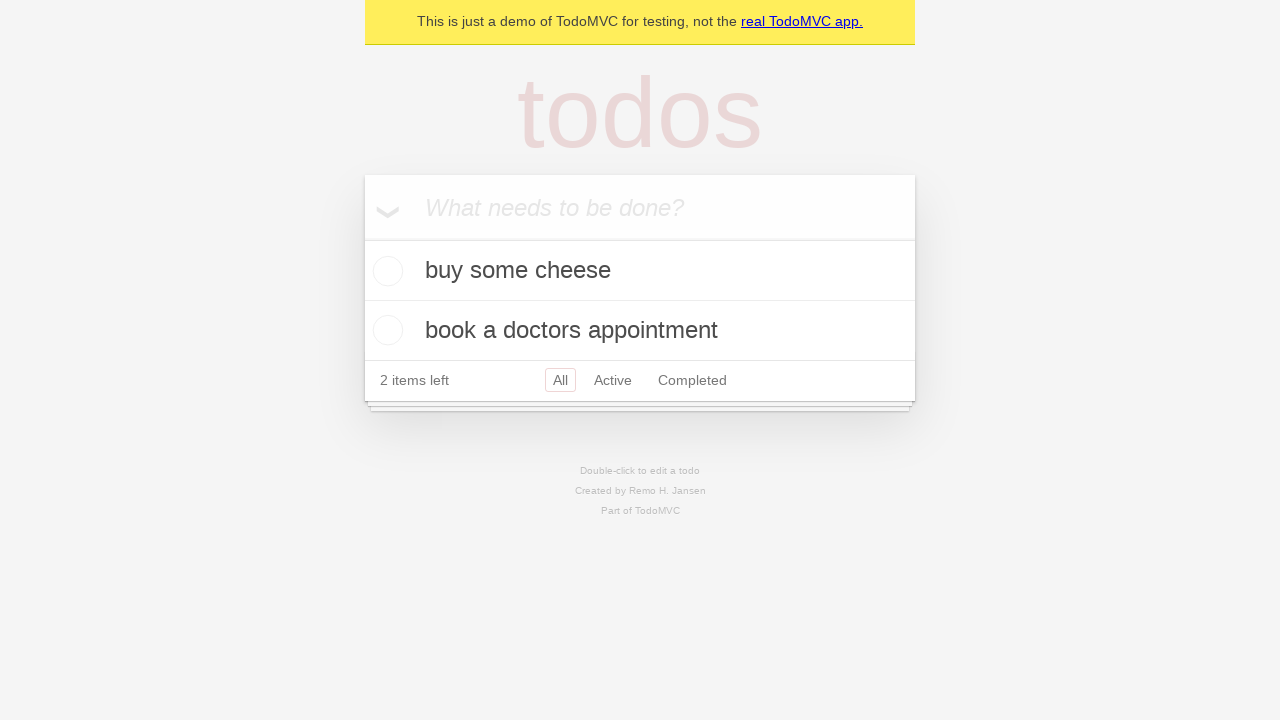